Tests dynamic content generation by clicking a button and waiting for specific text to appear

Starting URL: https://training-support.net/webelements/dynamic-content

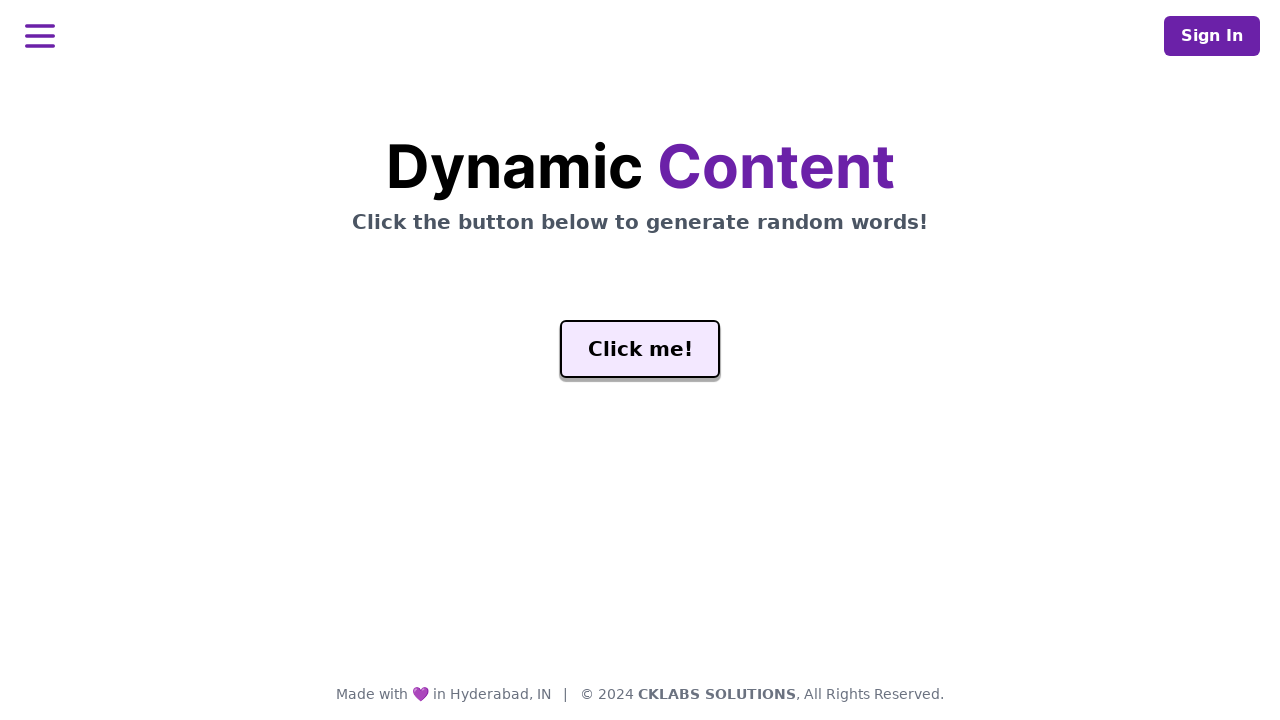

Clicked button to generate dynamic content at (640, 349) on #genButton
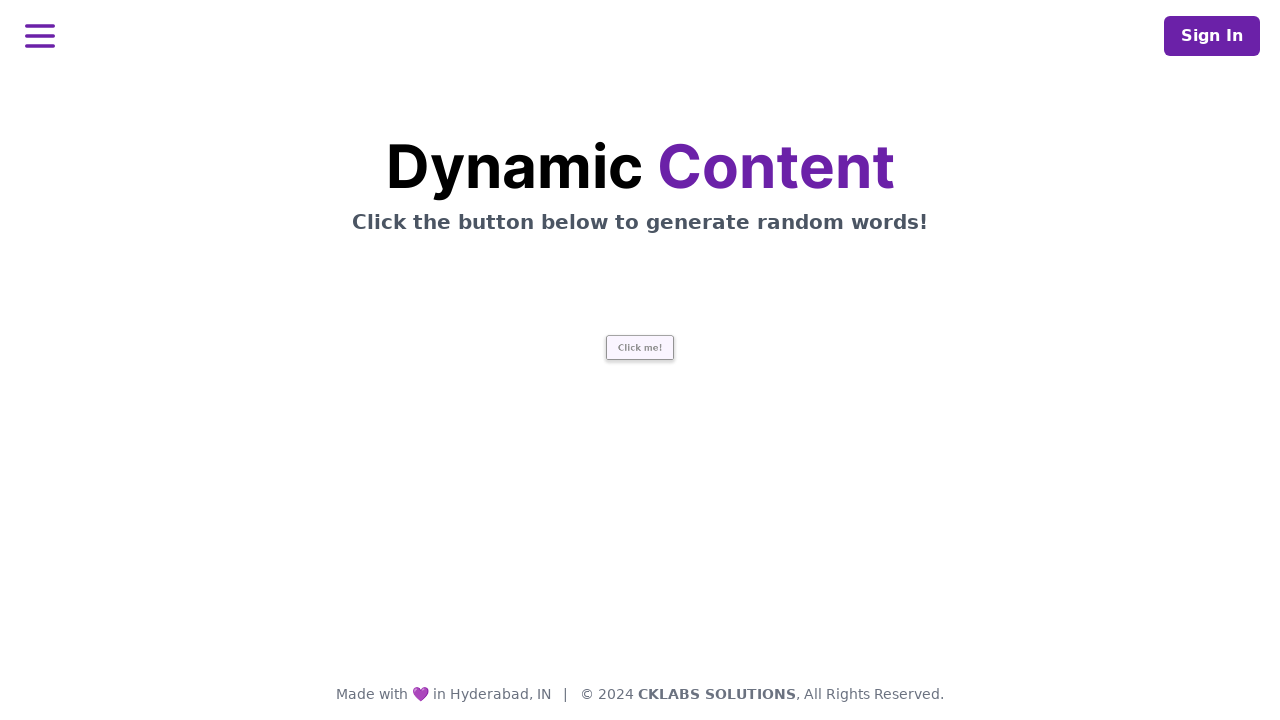

Waited for 'release' text to appear in dynamic content
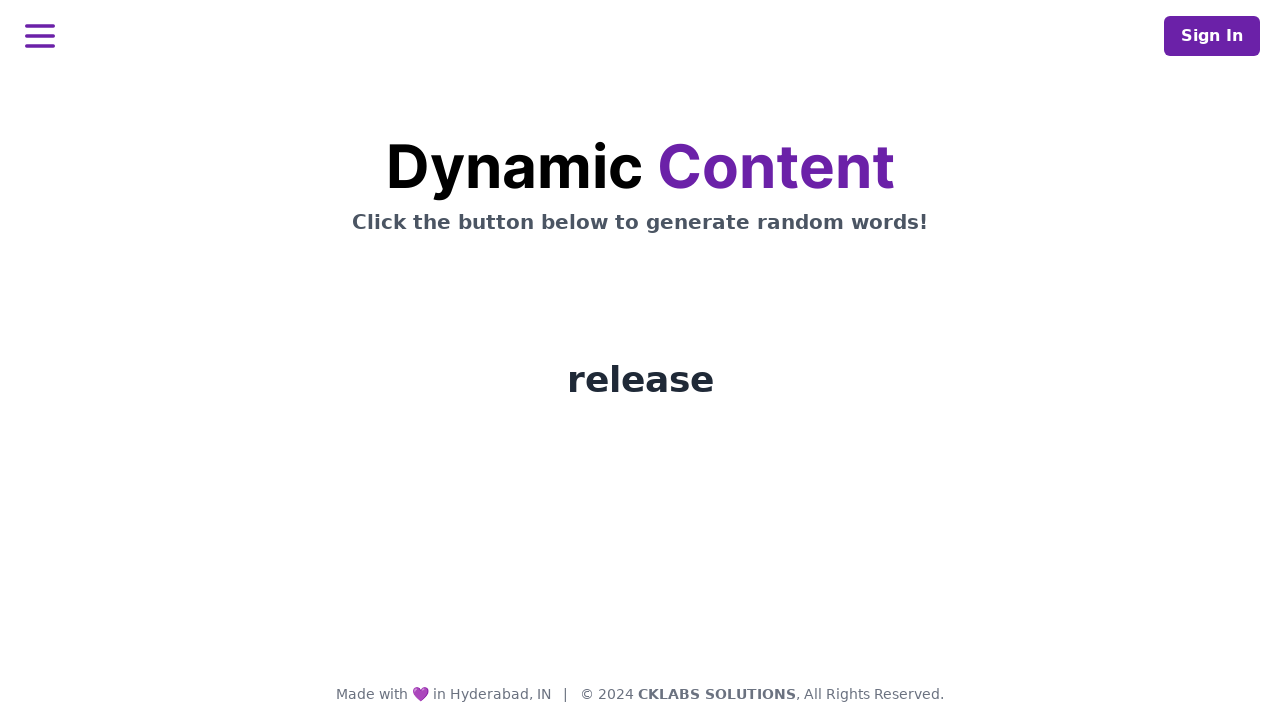

Located the word element
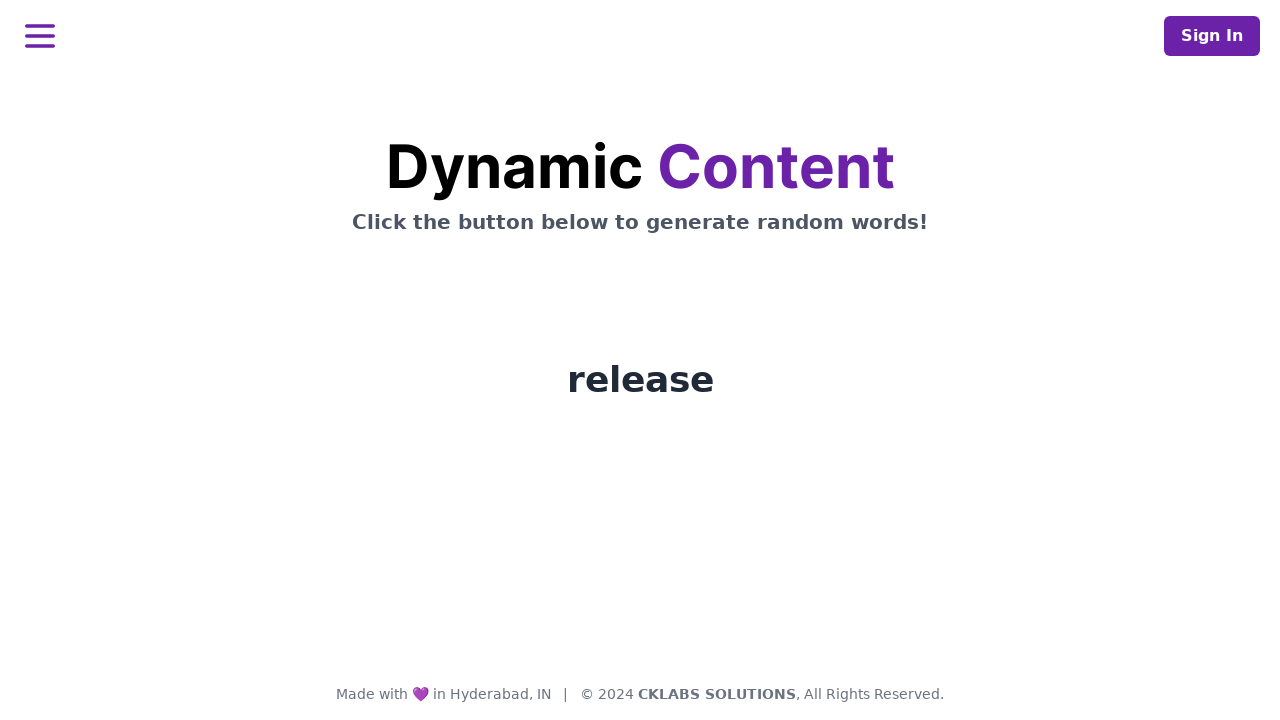

Verified word content: release
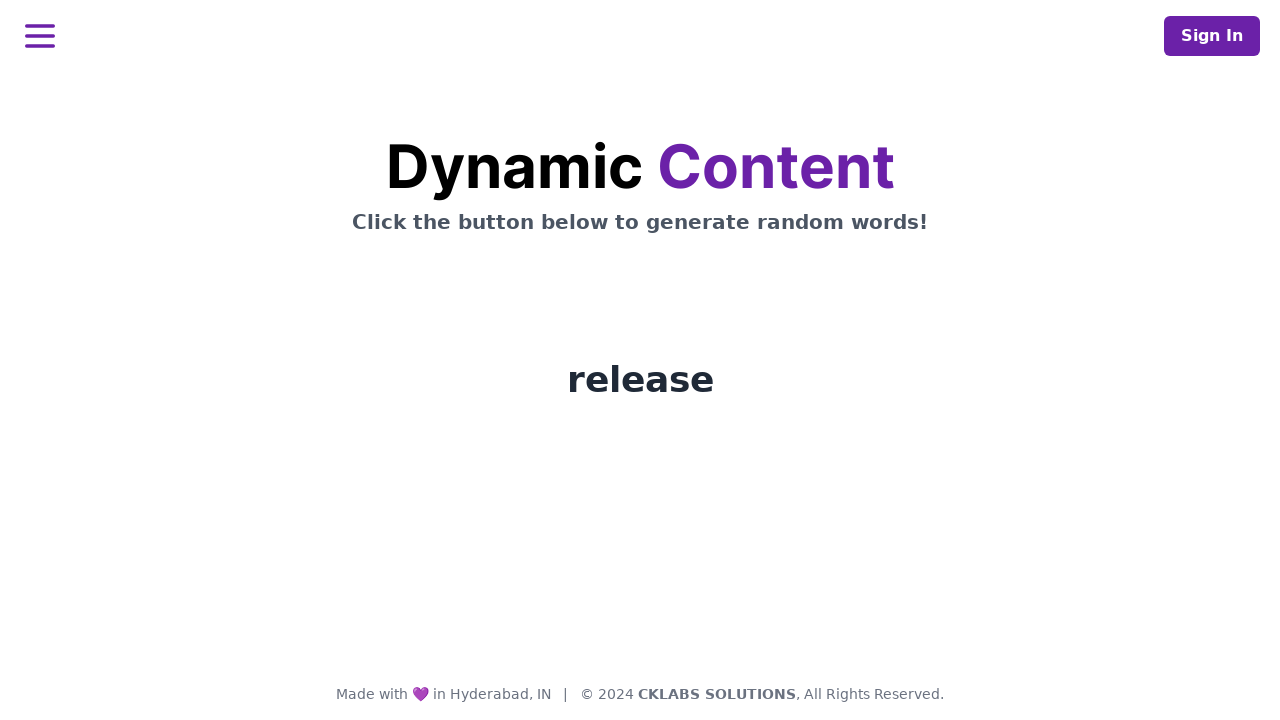

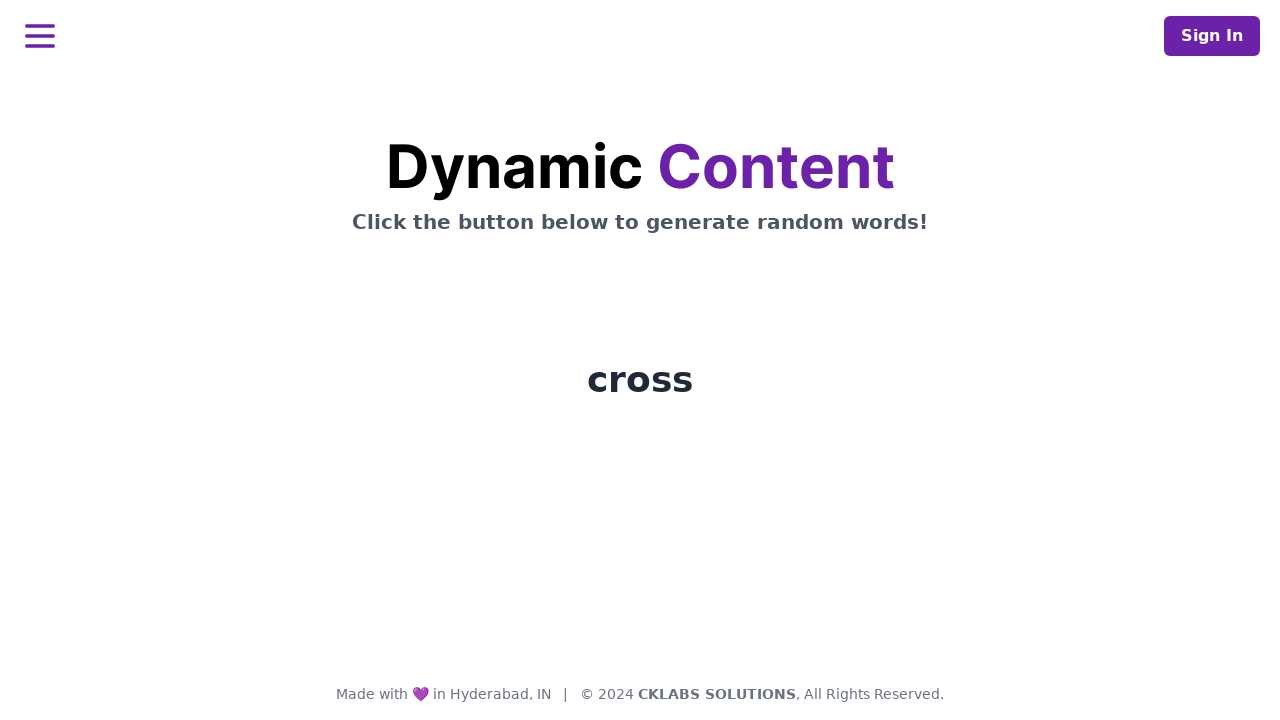